Tests drag and drop functionality by dragging an element from a source location and dropping it onto a target location, then verifying the drop was successful

Starting URL: https://www.selenium.dev/selenium/web/mouse_interaction.html

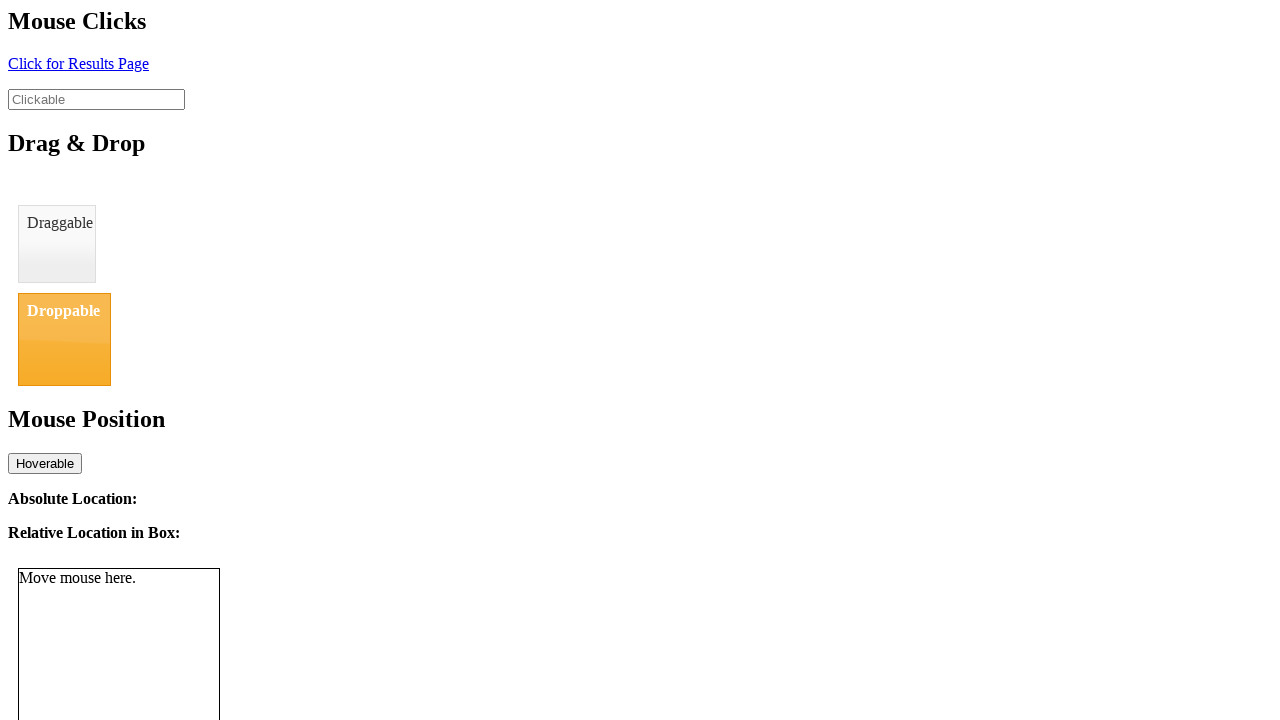

Located draggable element
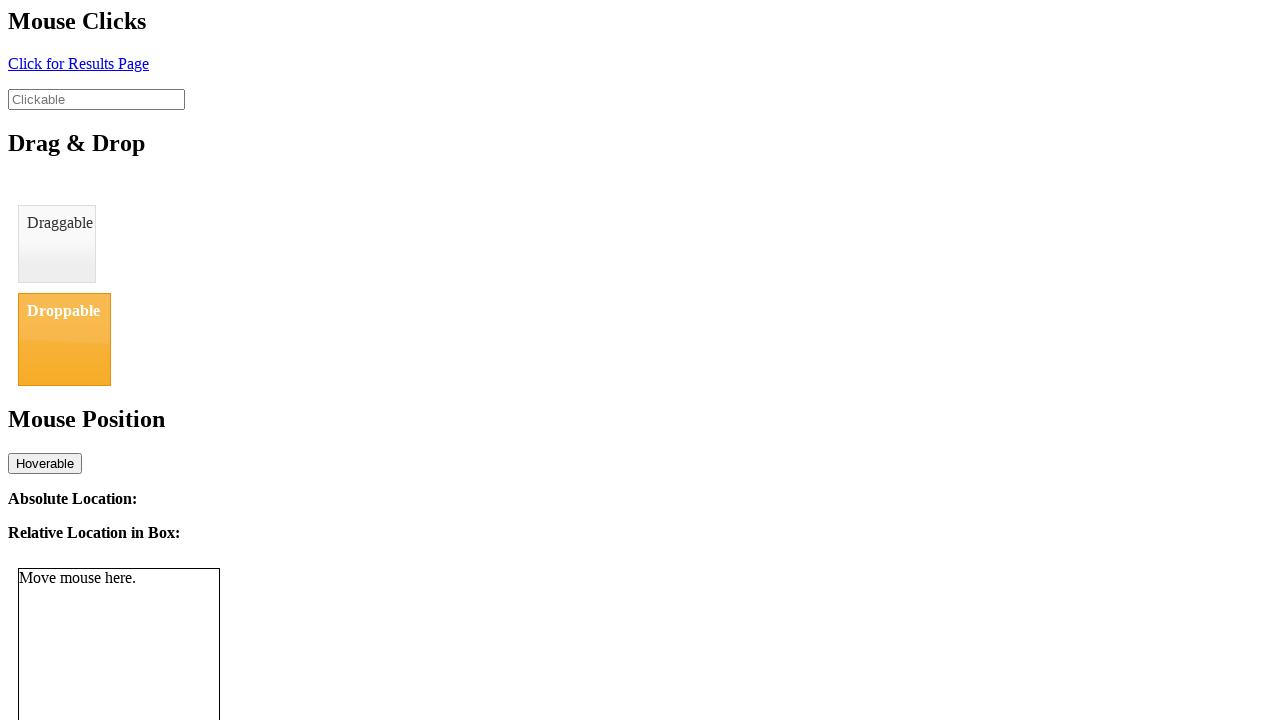

Located droppable element
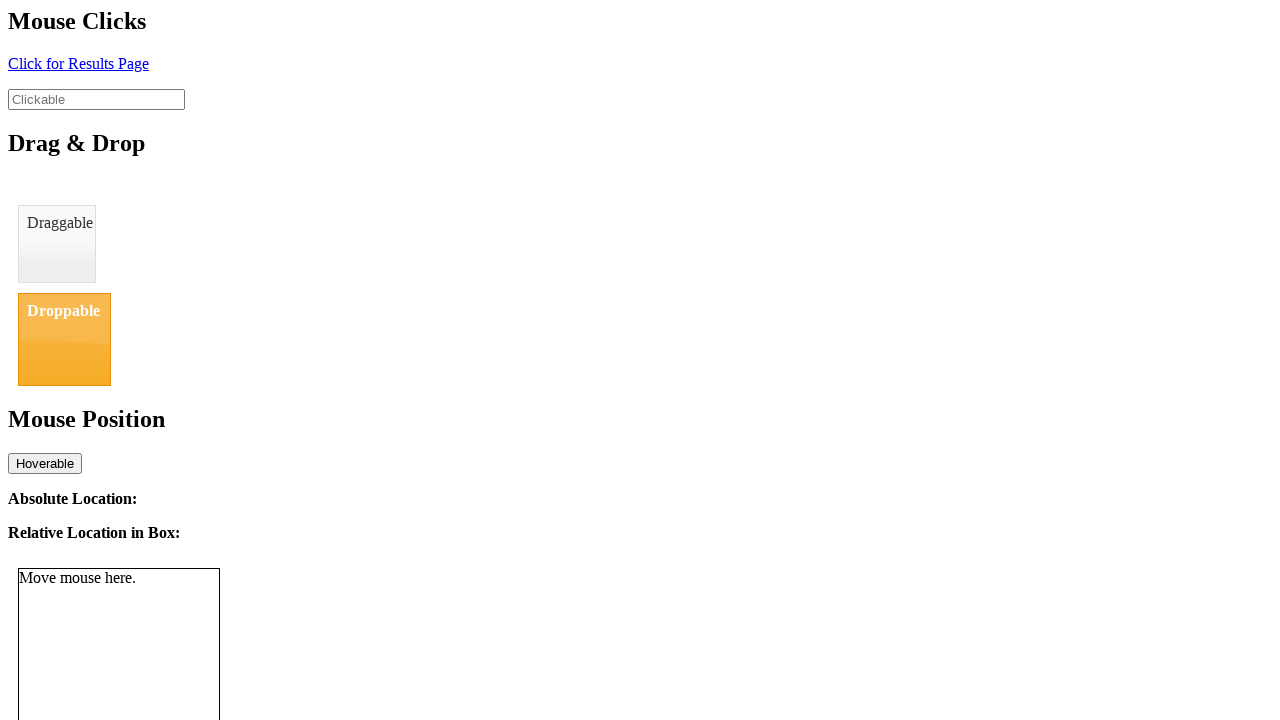

Dragged element from source to target location at (64, 339)
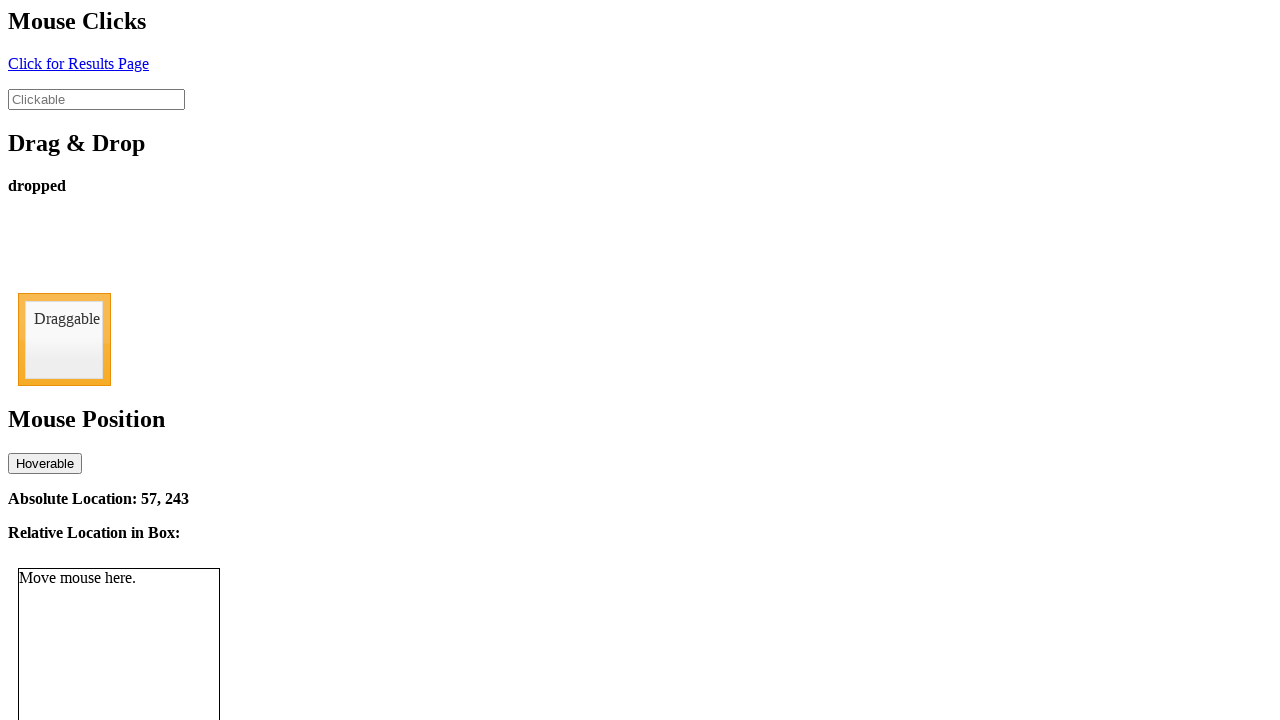

Located drop status indicator
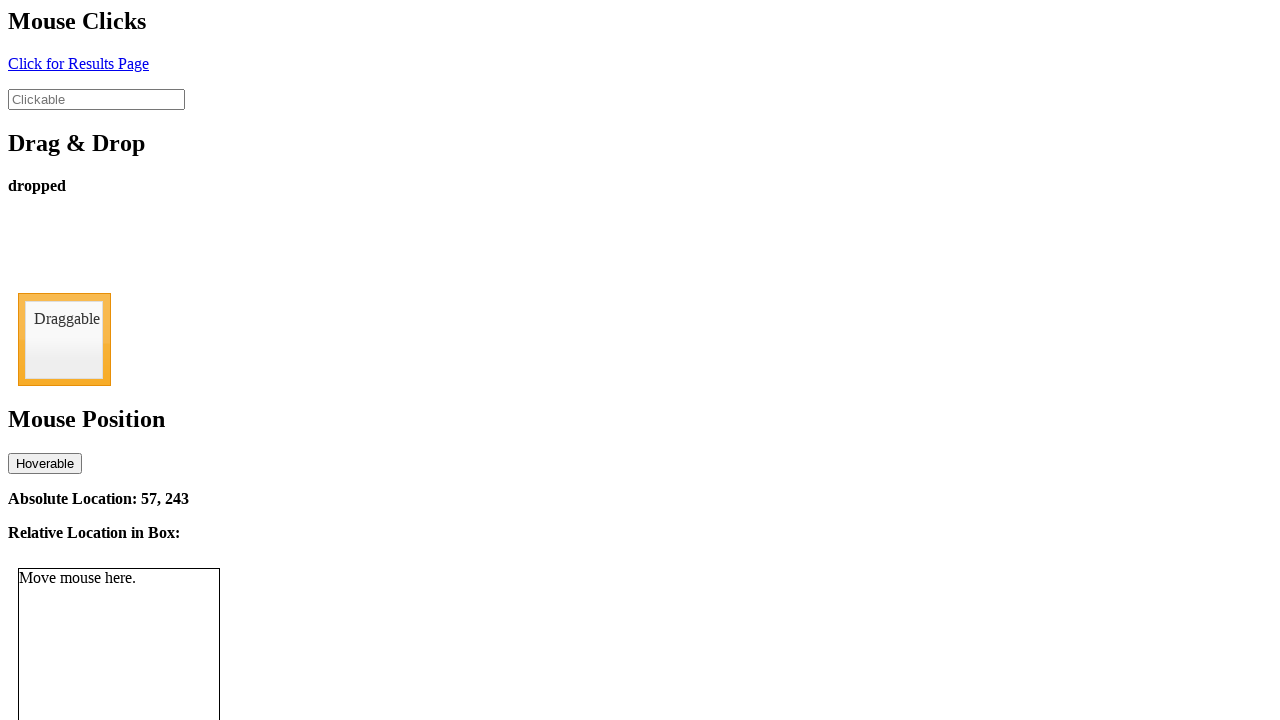

Drop status indicator is visible
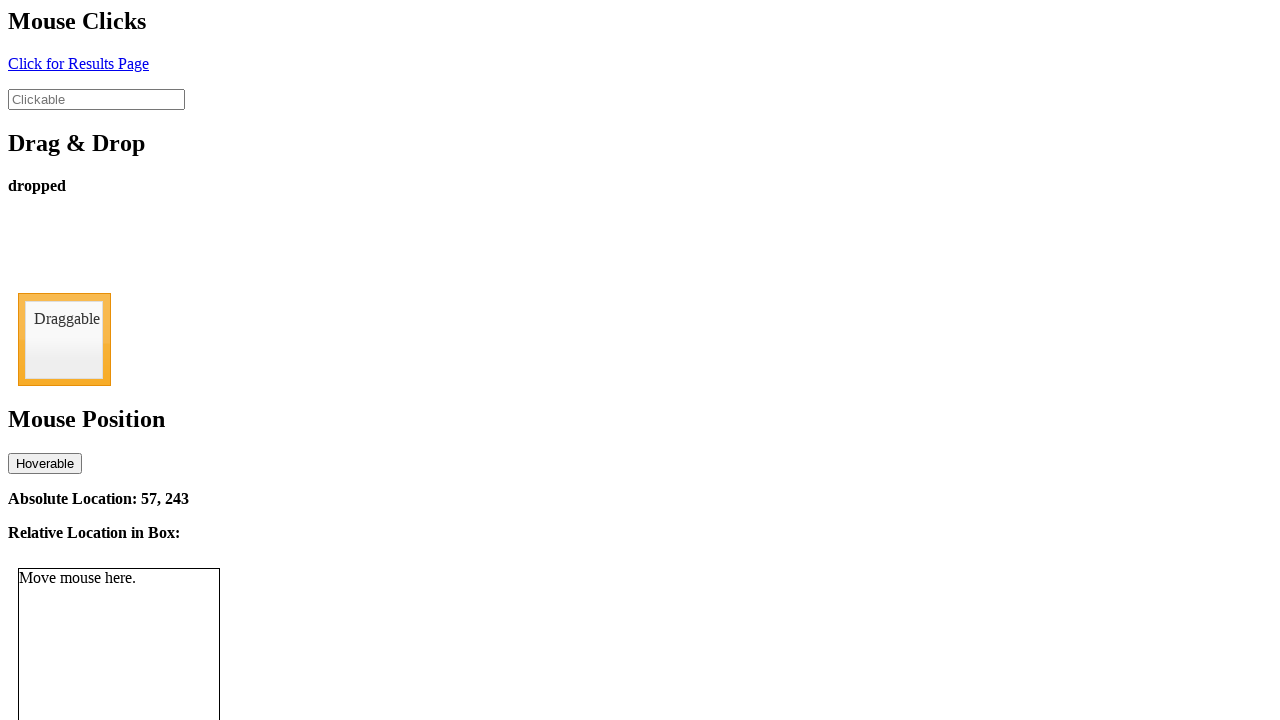

Verified that drop status shows 'dropped' - drag and drop successful
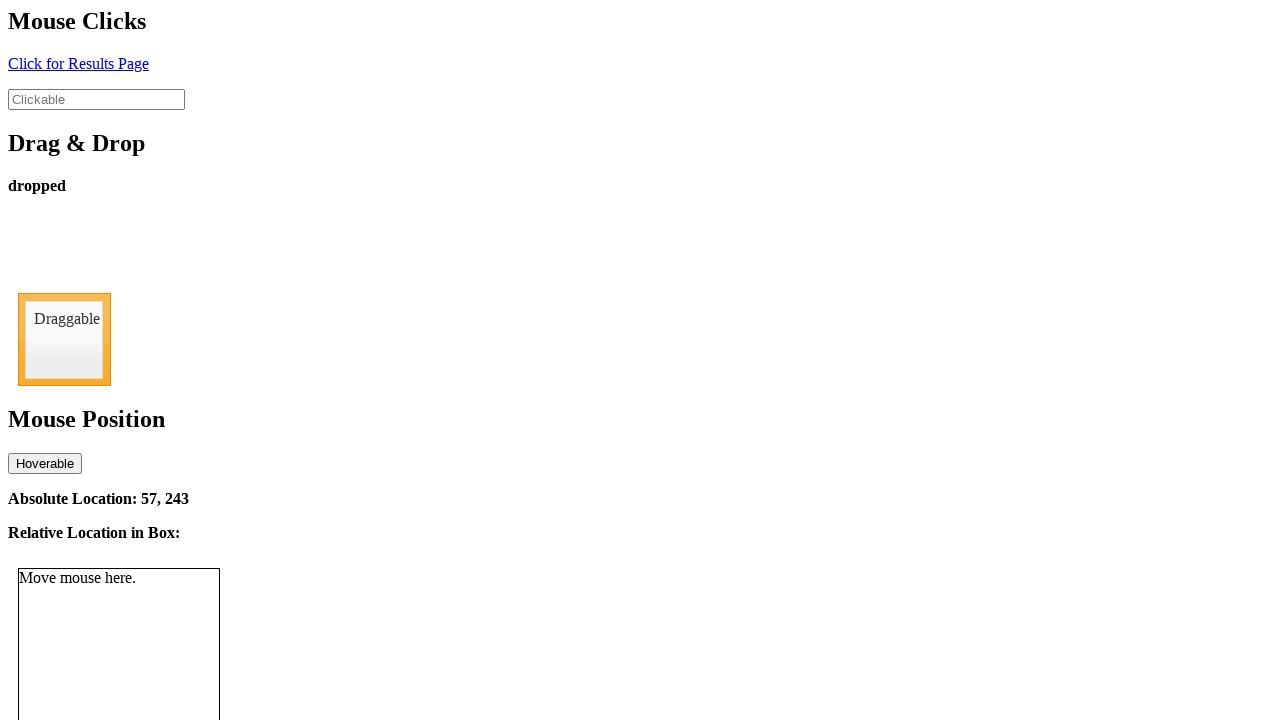

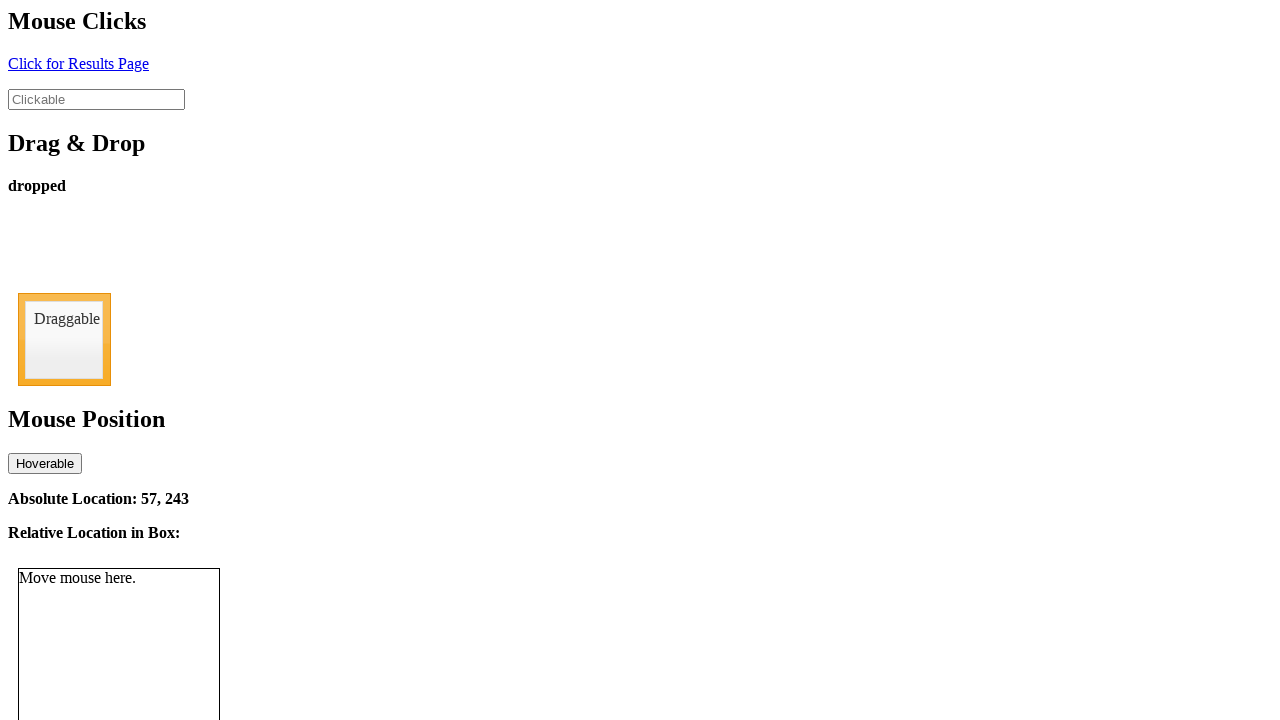